Tests the Single Author page by navigating to it and verifying that skill categories (Drama, Biography, Cookbooks) are displayed

Starting URL: https://keybooks.ro/

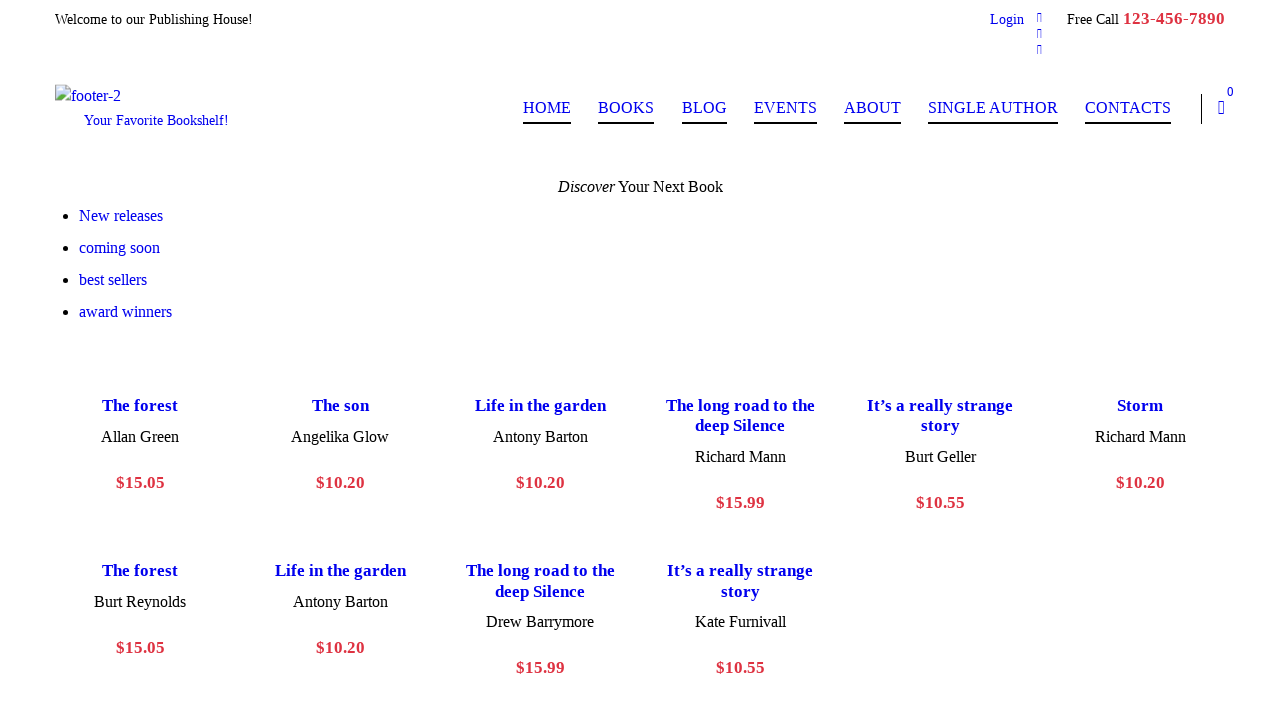

Clicked on SINGLE AUTHOR link at (993, 108) on text=SINGLE AUTHOR
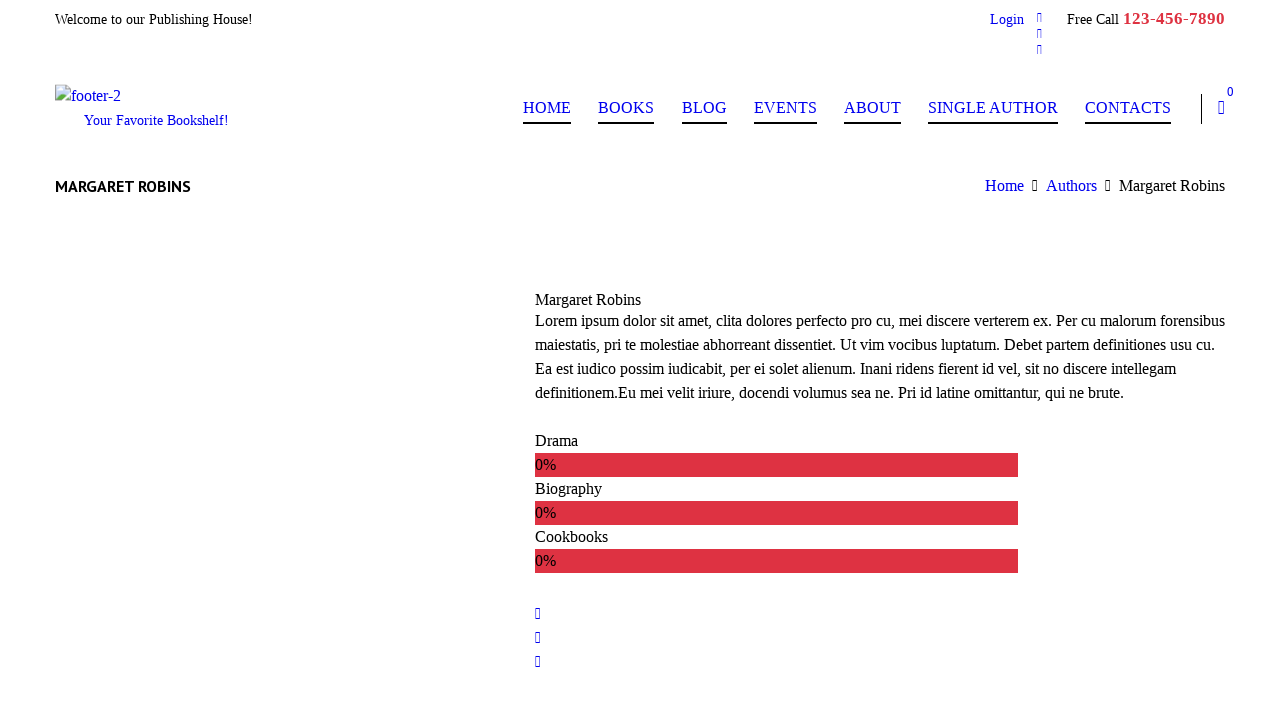

Waited for skill categories to load
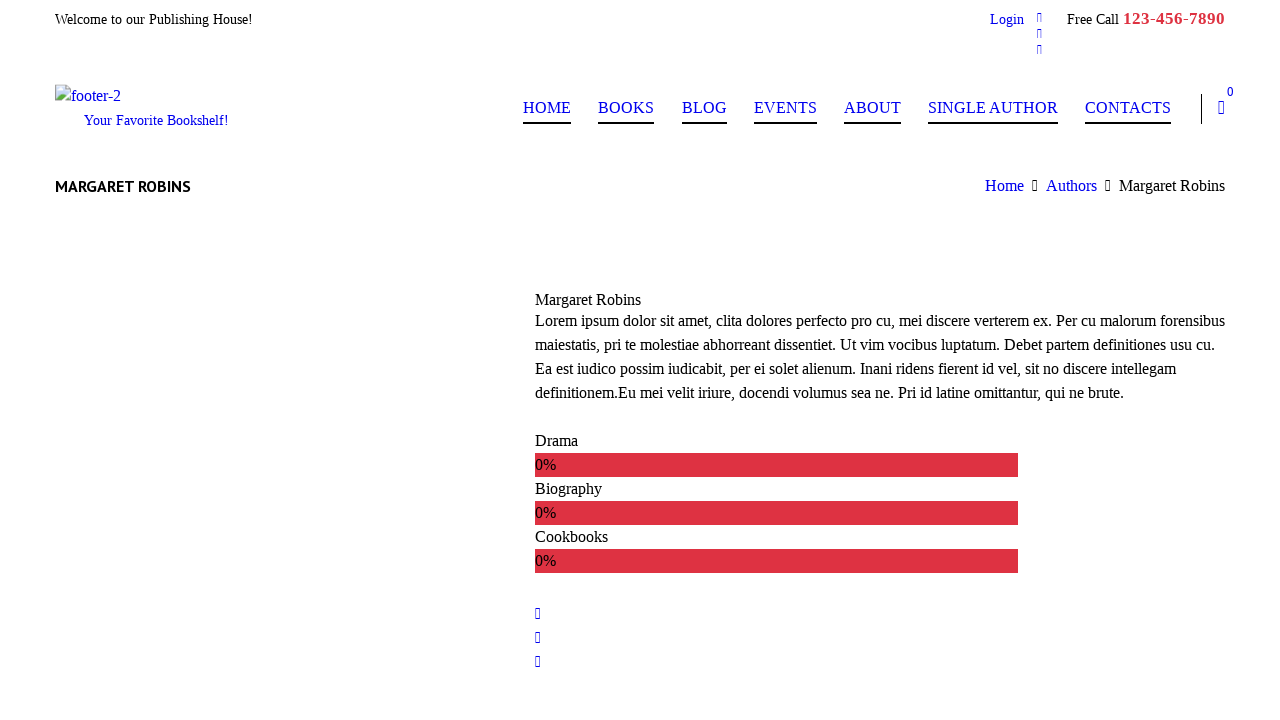

Verified Drama skill category is displayed
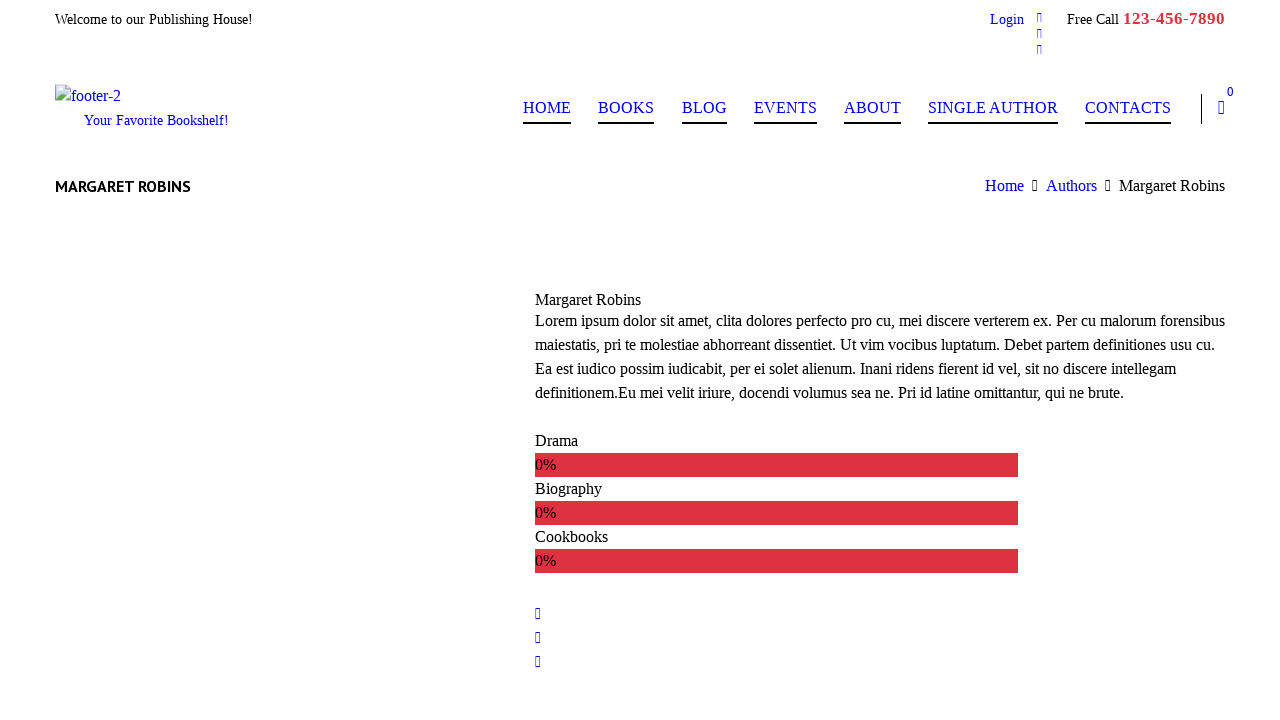

Verified Biography skill category is displayed
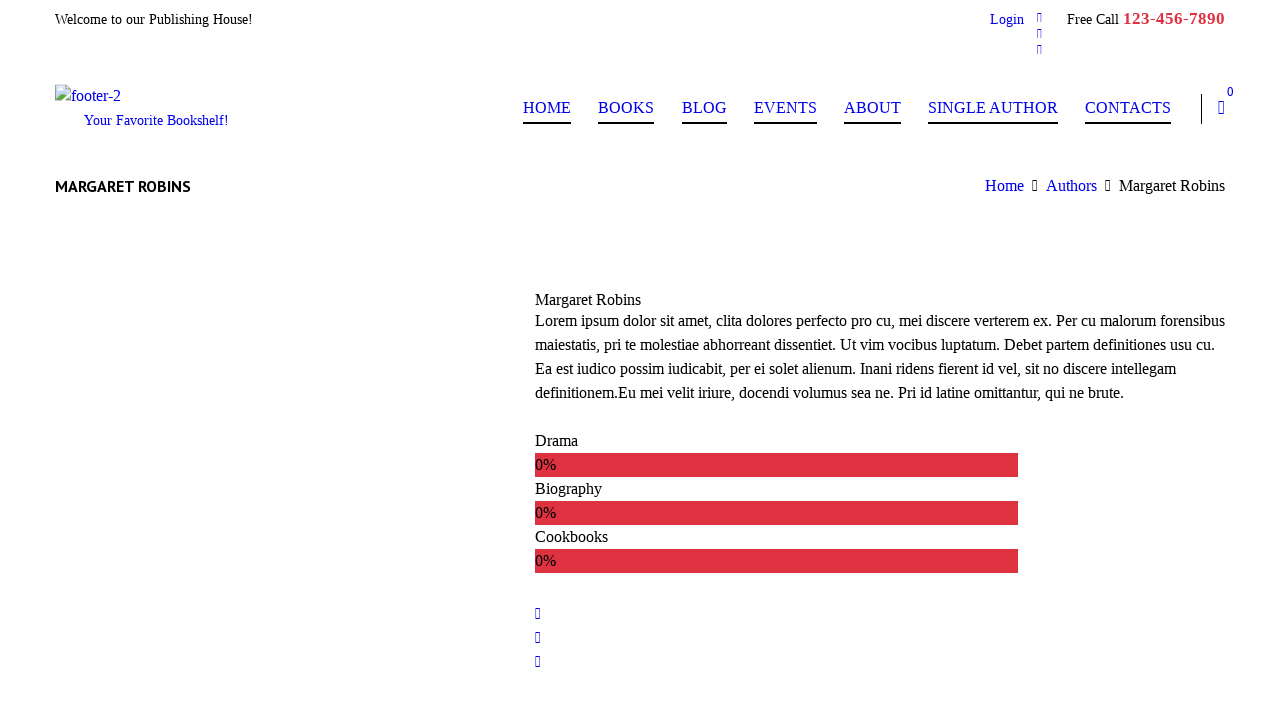

Verified Cookbooks skill category is displayed
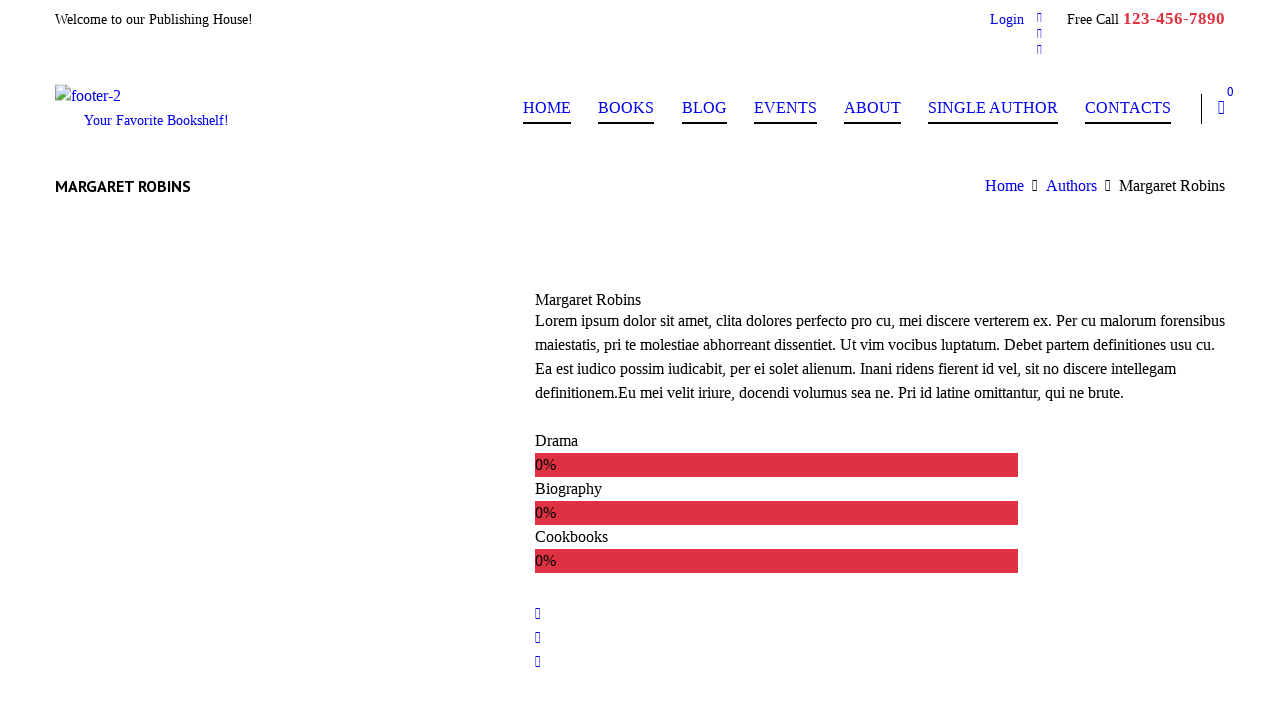

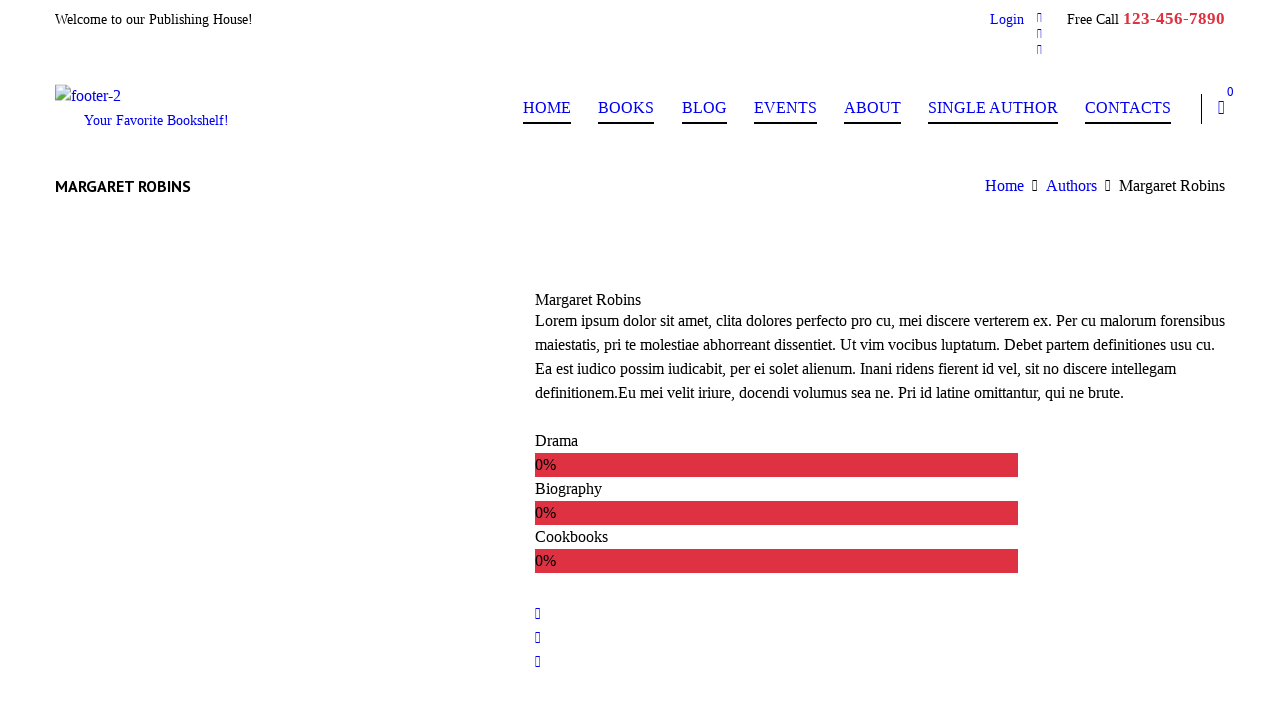